Navigates to a university physics department website and clicks on the "Instituto" link to access the institute information page.

Starting URL: http://fisica.udea.edu.co

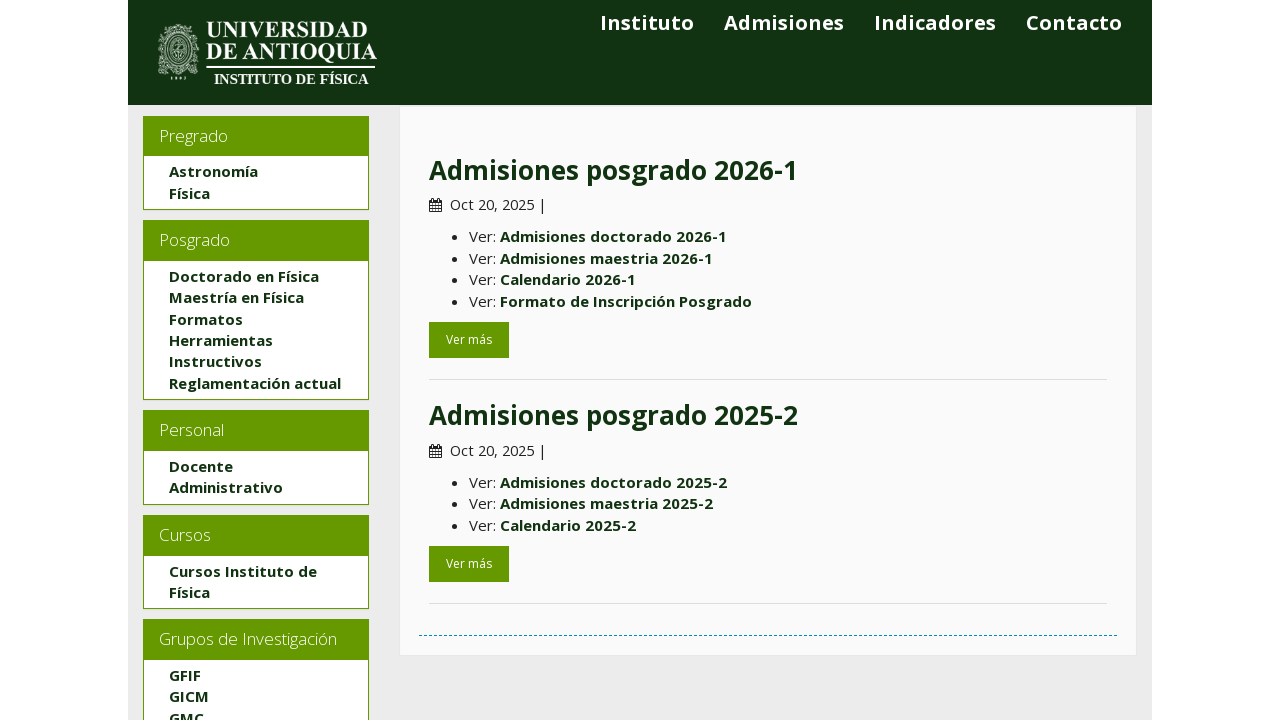

Navigated to University of Antioquia Physics Department website
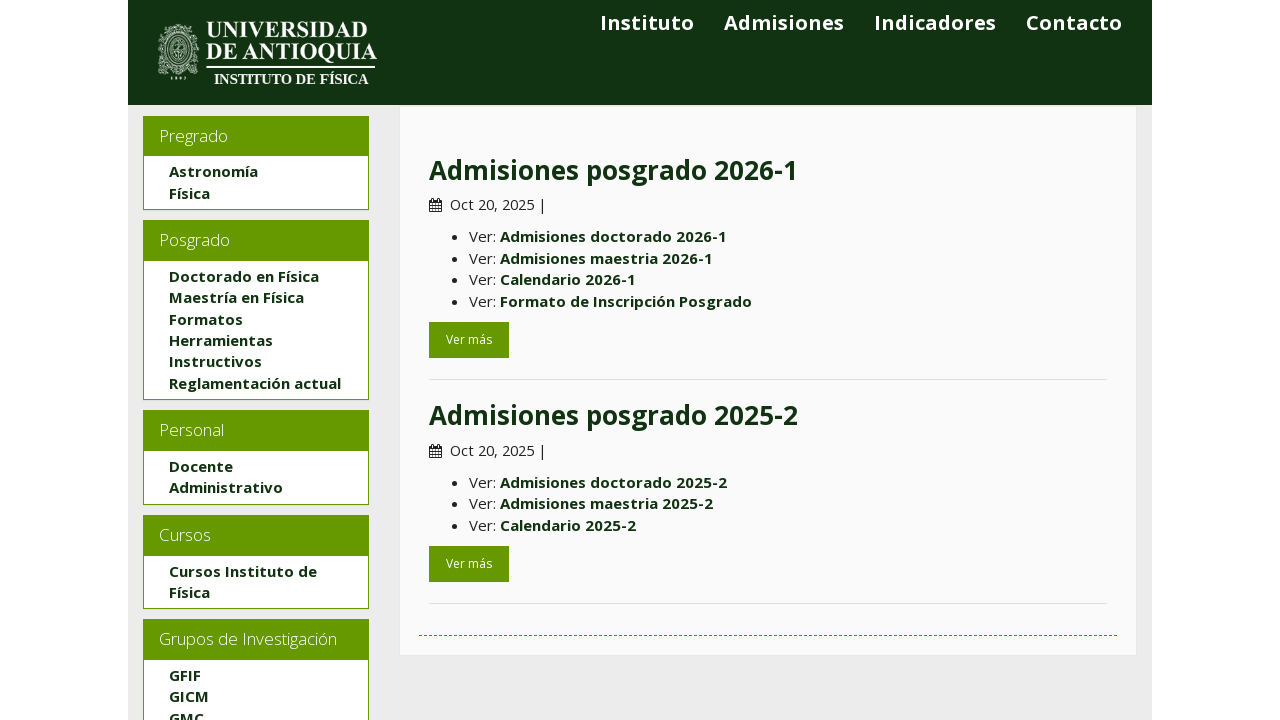

Clicked on the 'Instituto' link at (647, 22) on text=Instituto
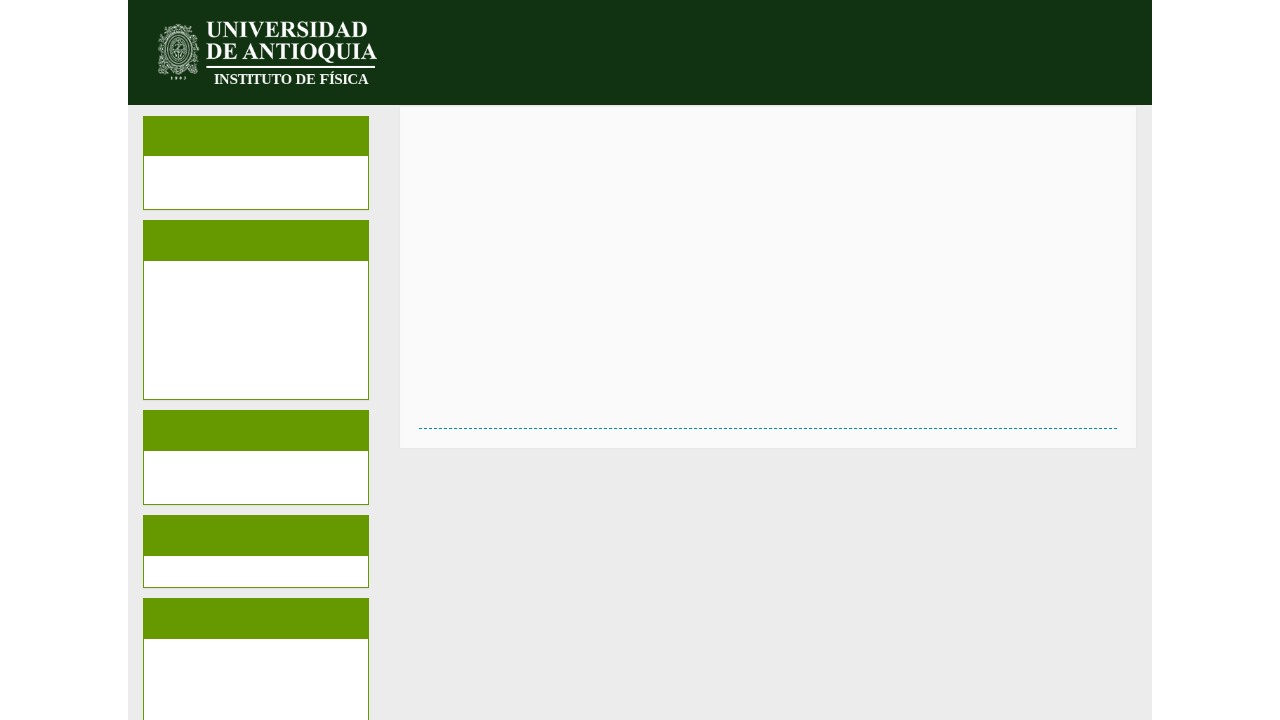

Instituto page loaded and network activity completed
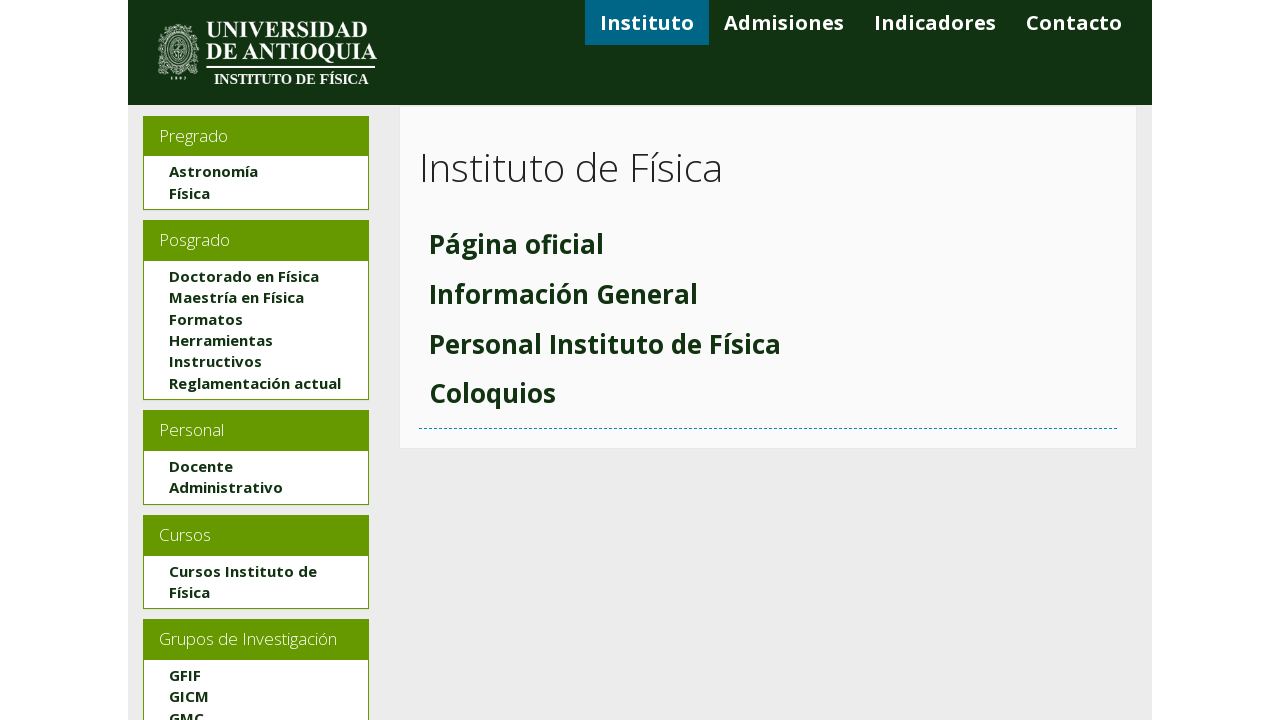

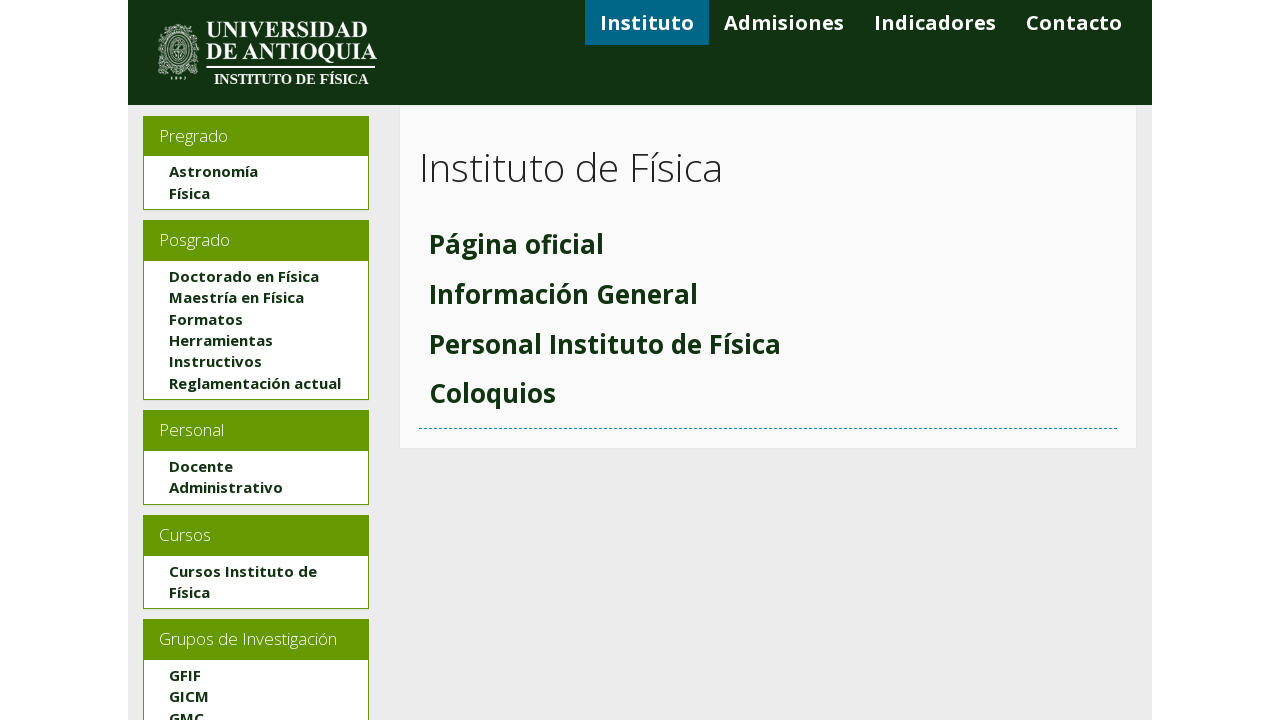